Tests handling of static dropdowns, dynamic dropdowns, auto-suggestive dropdowns, checkboxes, and calendar date selection on a flight booking practice page.

Starting URL: https://rahulshettyacademy.com/dropdownsPractise/

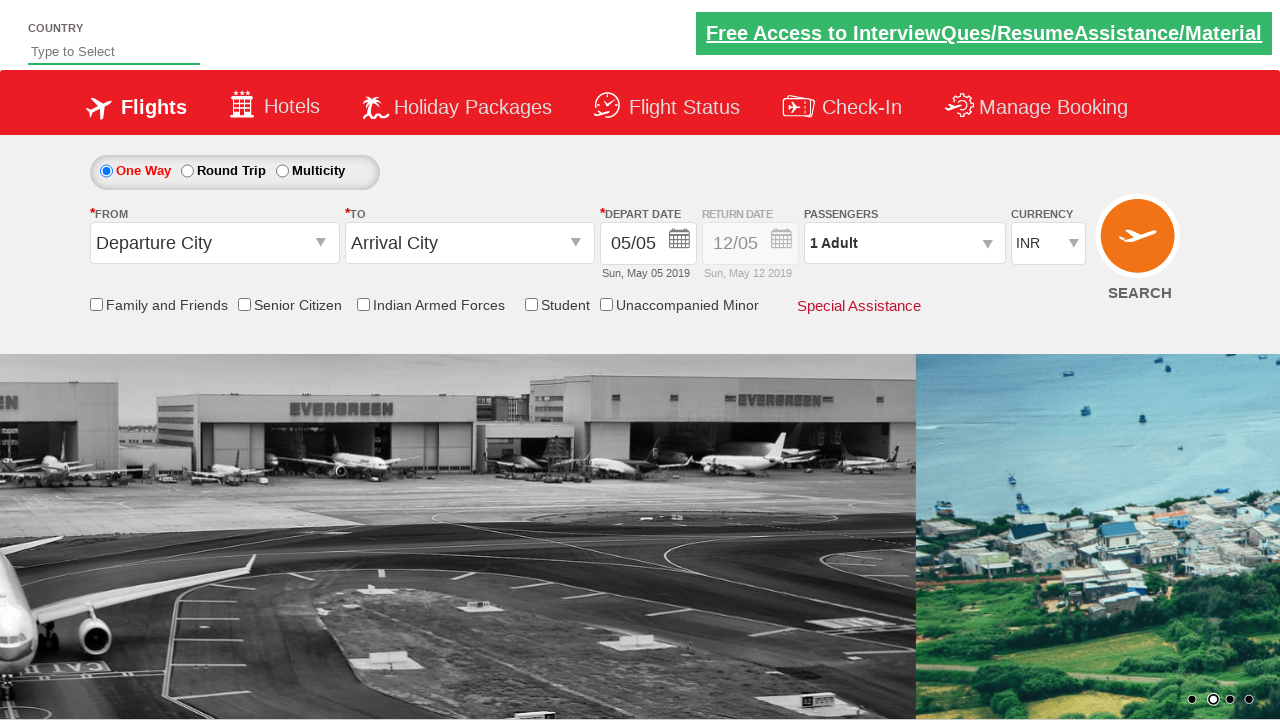

Selected currency dropdown option by index 1 on select#ctl00_mainContent_DropDownListCurrency
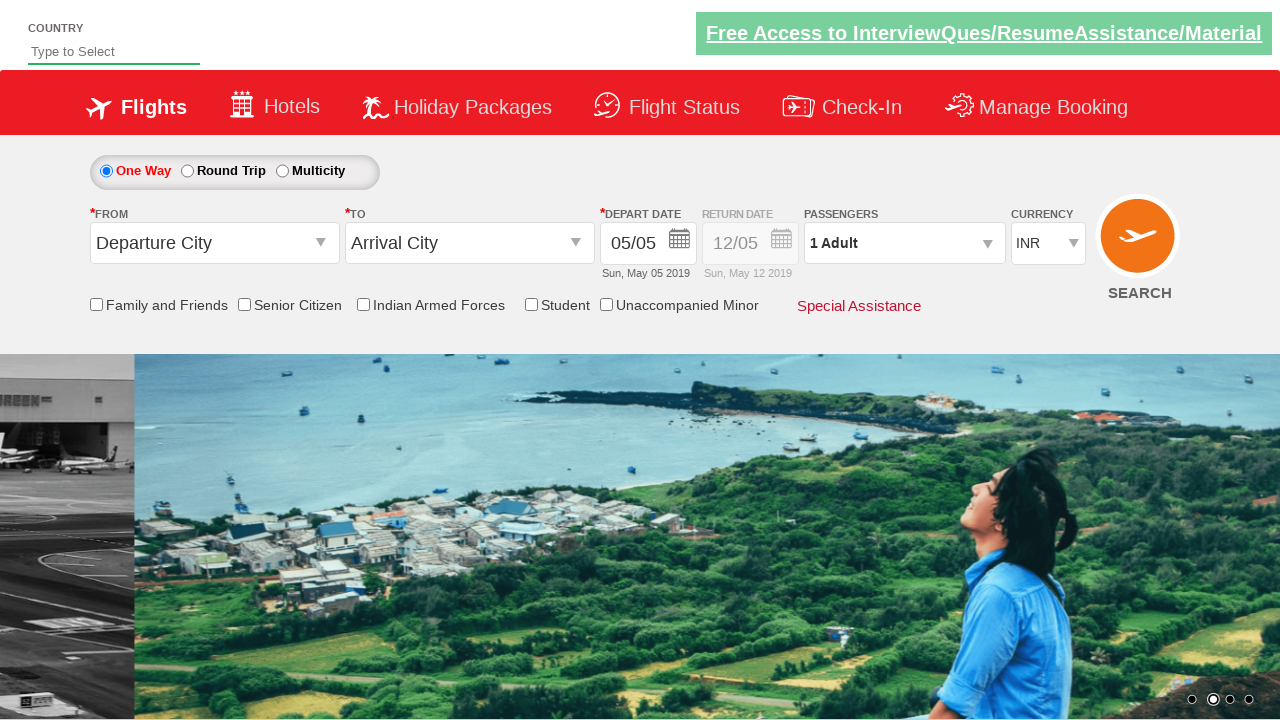

Selected USD currency by label on select#ctl00_mainContent_DropDownListCurrency
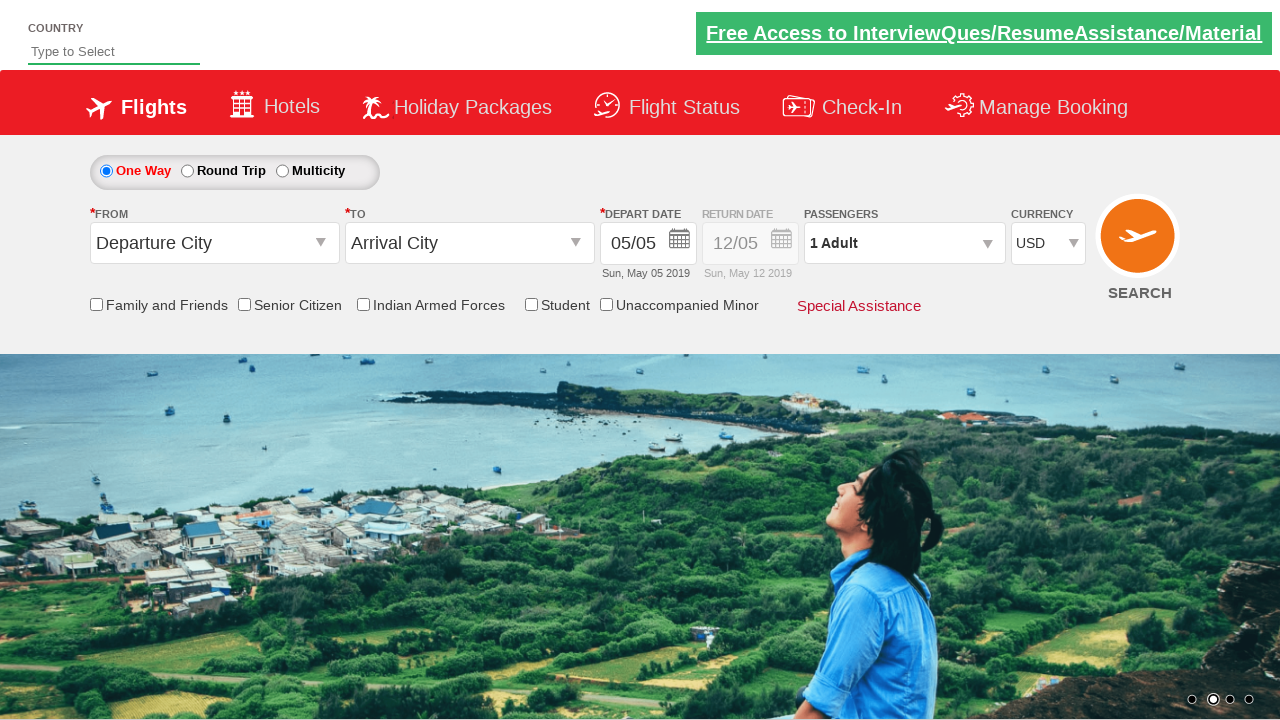

Selected AED currency by value on select#ctl00_mainContent_DropDownListCurrency
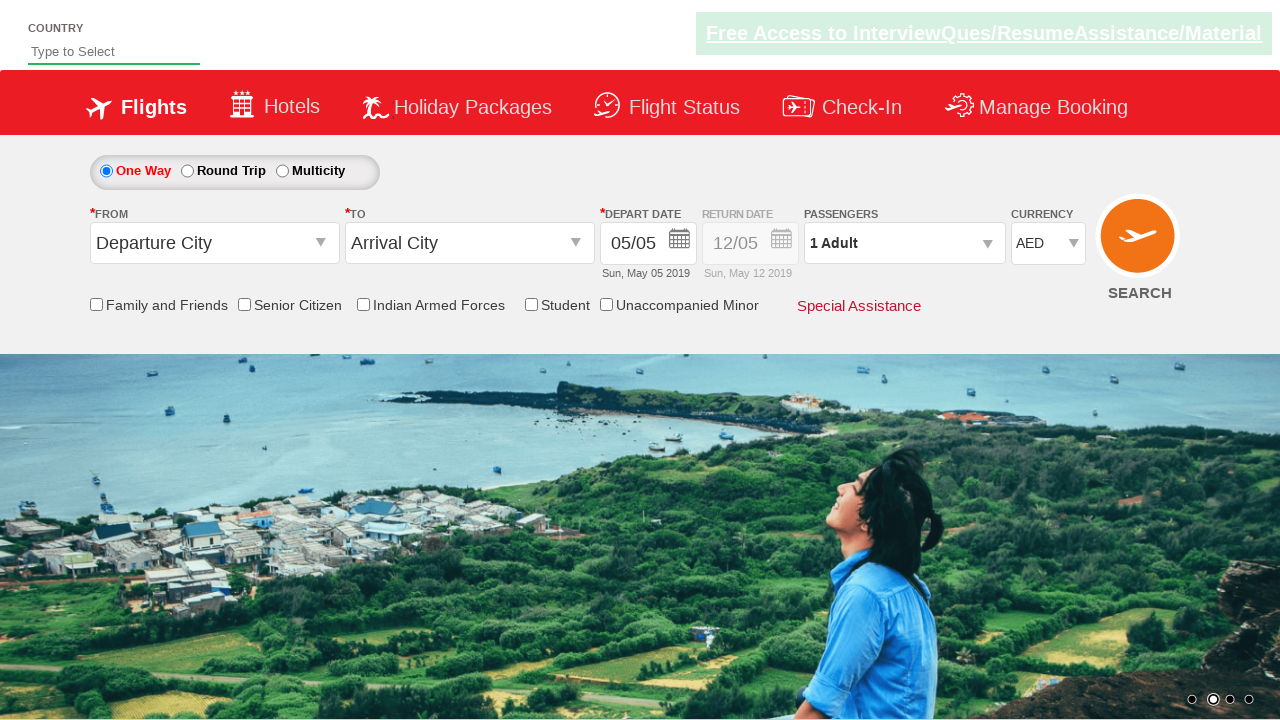

Clicked on passenger info dropdown at (904, 243) on div#divpaxinfo
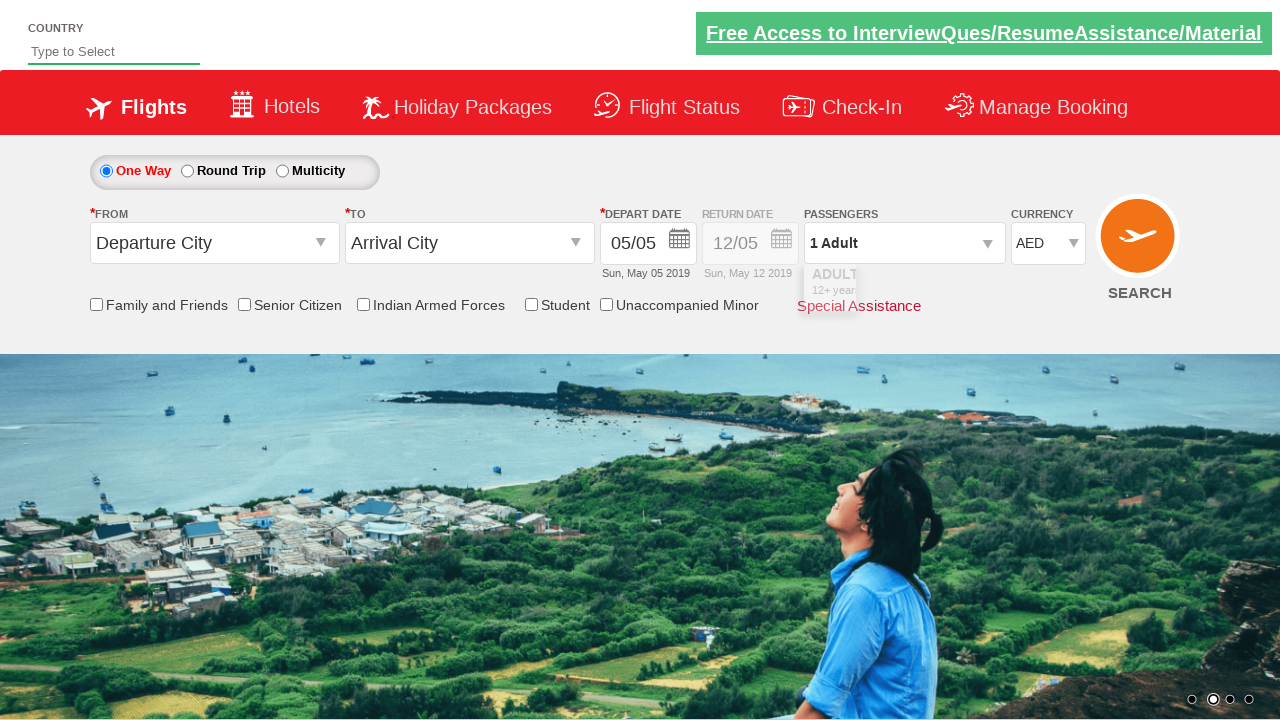

Waited 2 seconds for passenger dropdown to open
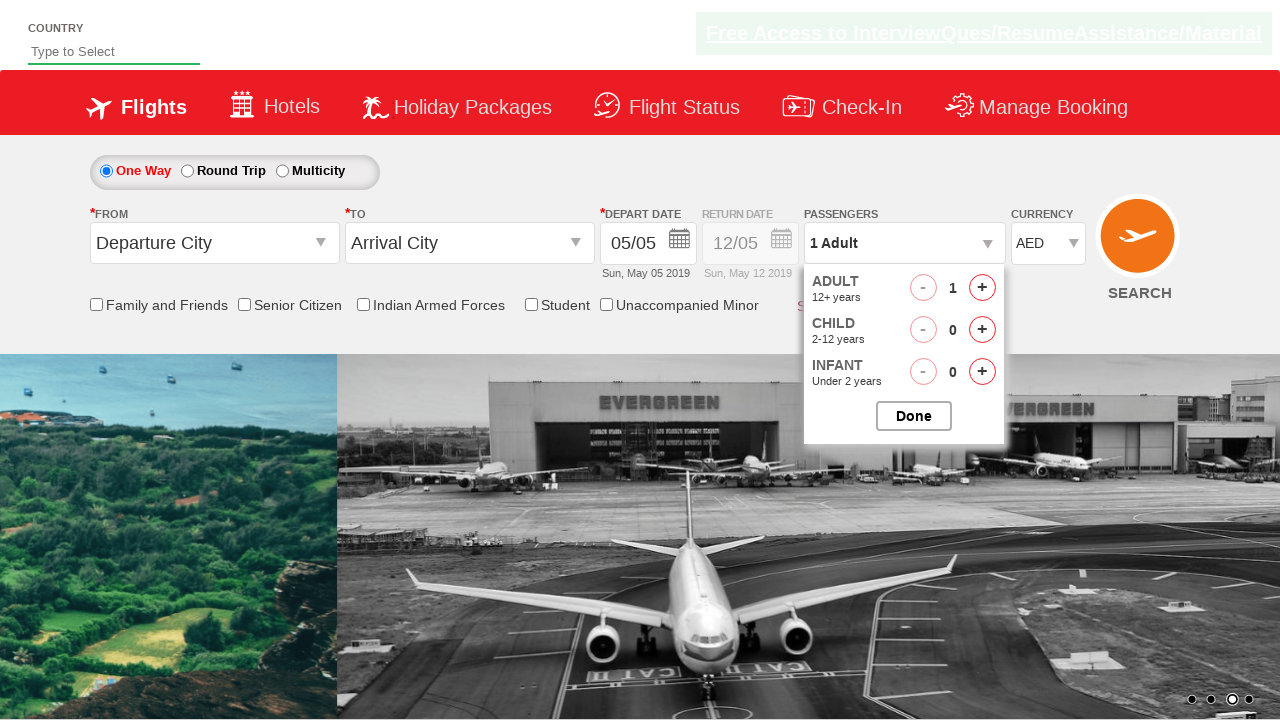

Clicked adult increment button (iteration 1/4) at (982, 288) on span#hrefIncAdt
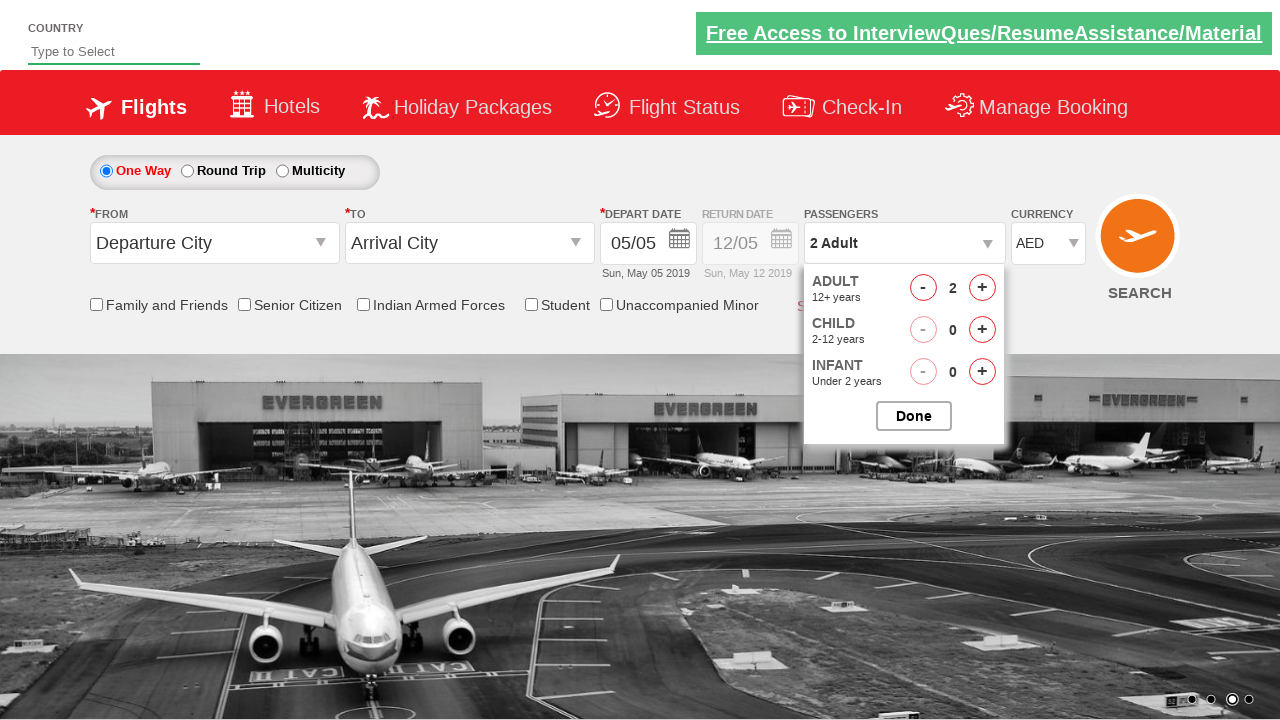

Clicked adult increment button (iteration 2/4) at (982, 288) on span#hrefIncAdt
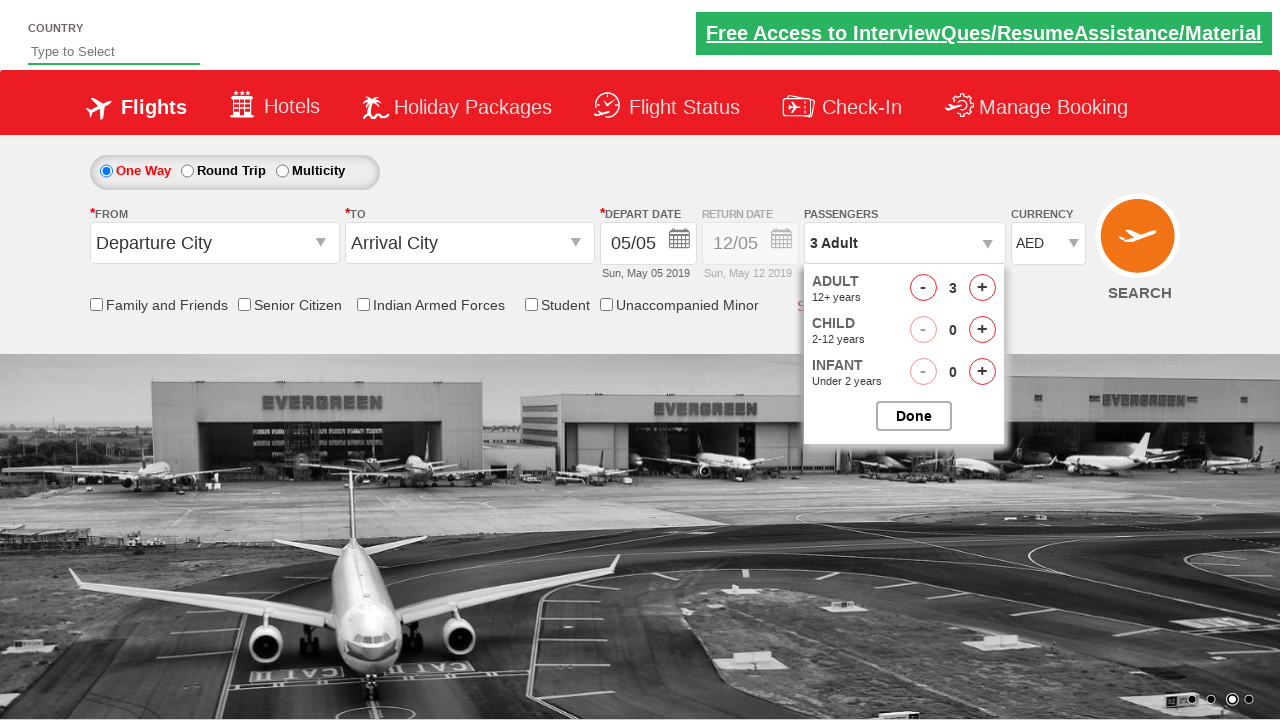

Clicked adult increment button (iteration 3/4) at (982, 288) on span#hrefIncAdt
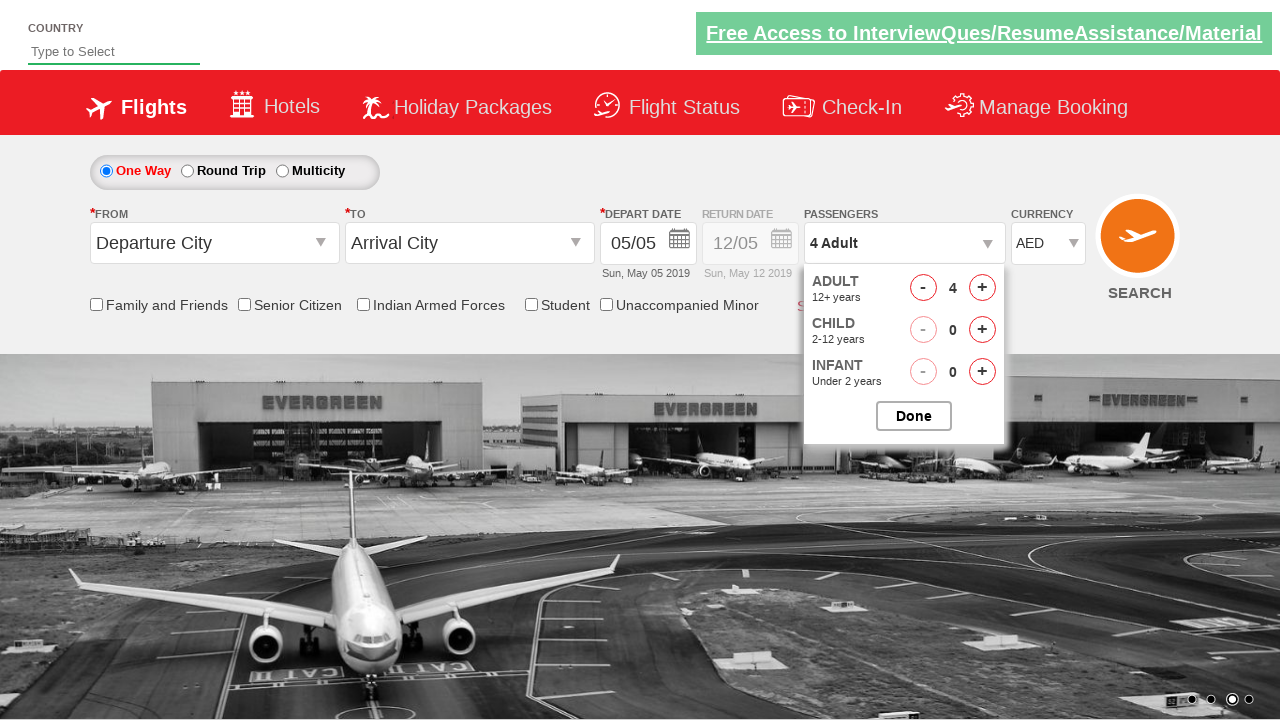

Clicked adult increment button (iteration 4/4) at (982, 288) on span#hrefIncAdt
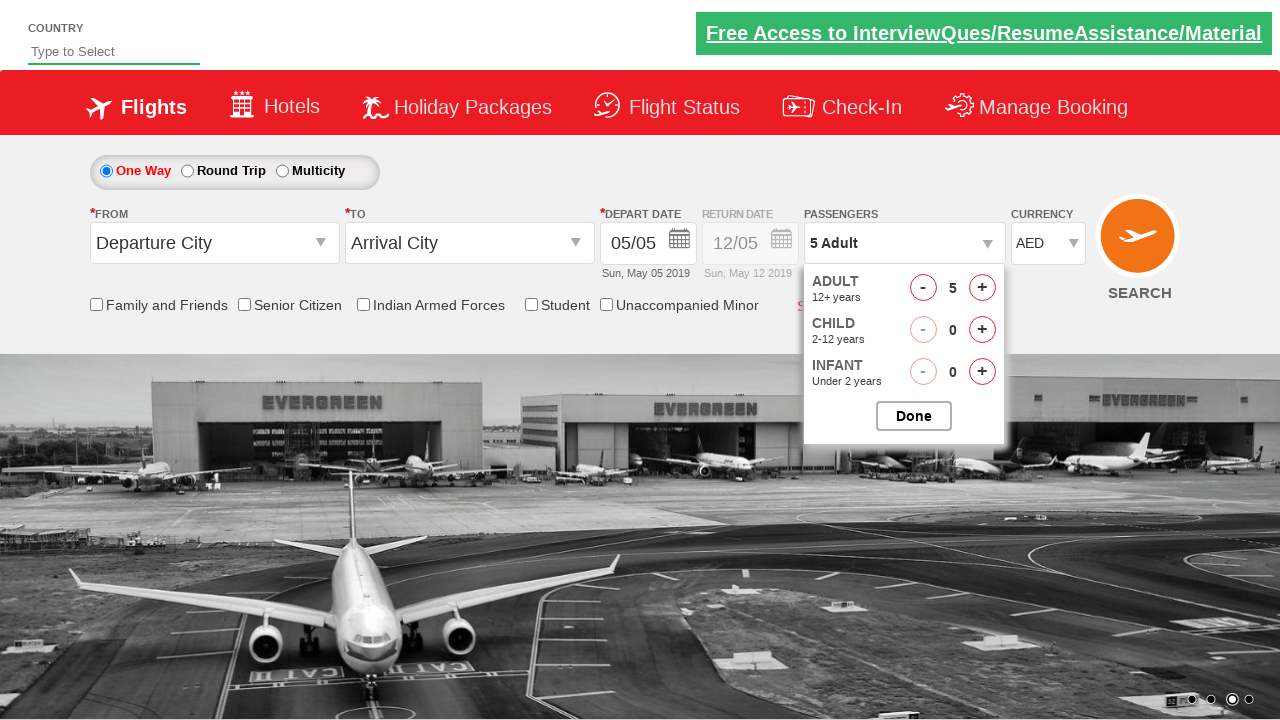

Closed passenger dropdown at (914, 416) on div.ad-row input[id*='btnclose']
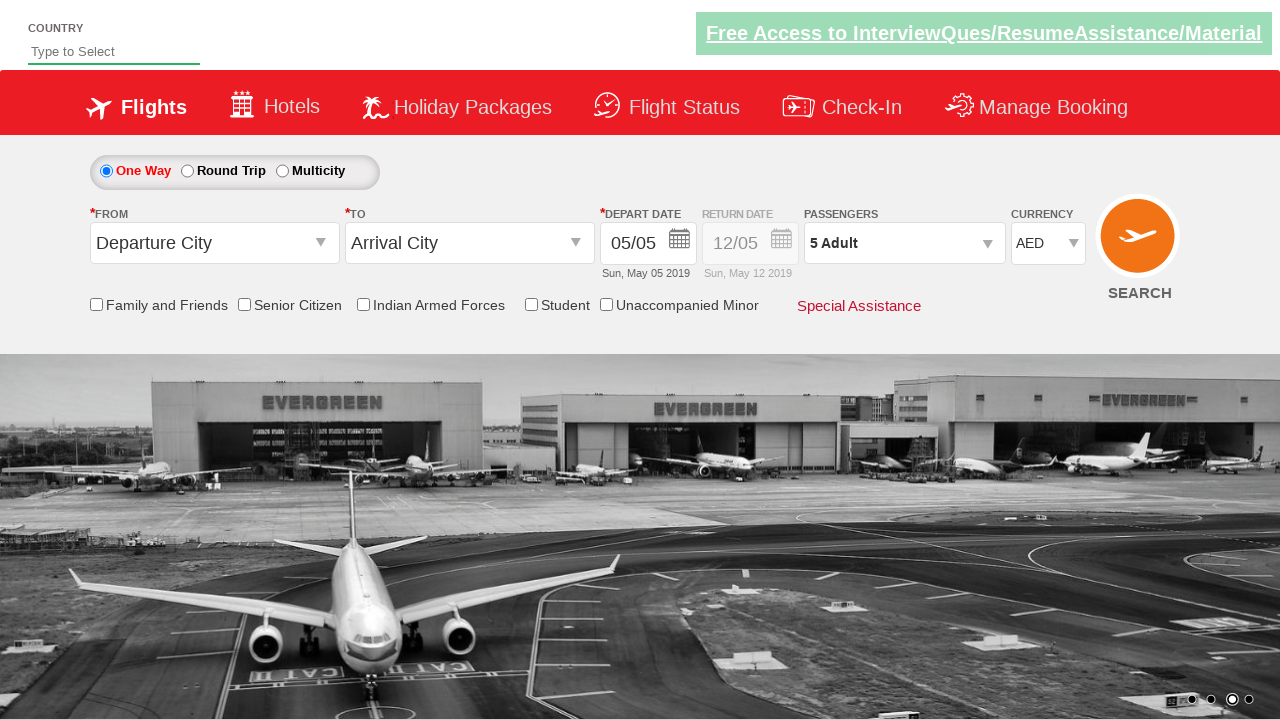

Clicked origin station dropdown at (214, 243) on #ctl00_mainContent_ddl_originStation1_CTXT
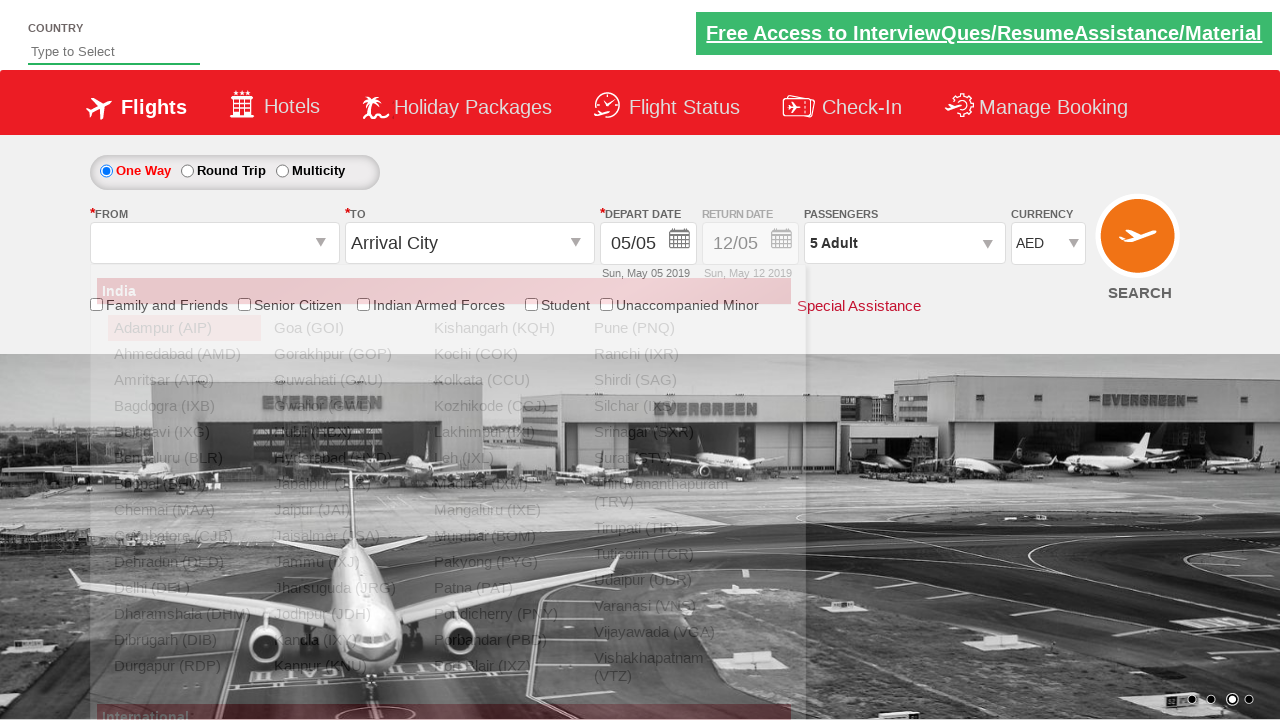

Selected MAA (Chennai) as origin airport at (184, 510) on a[value='MAA']
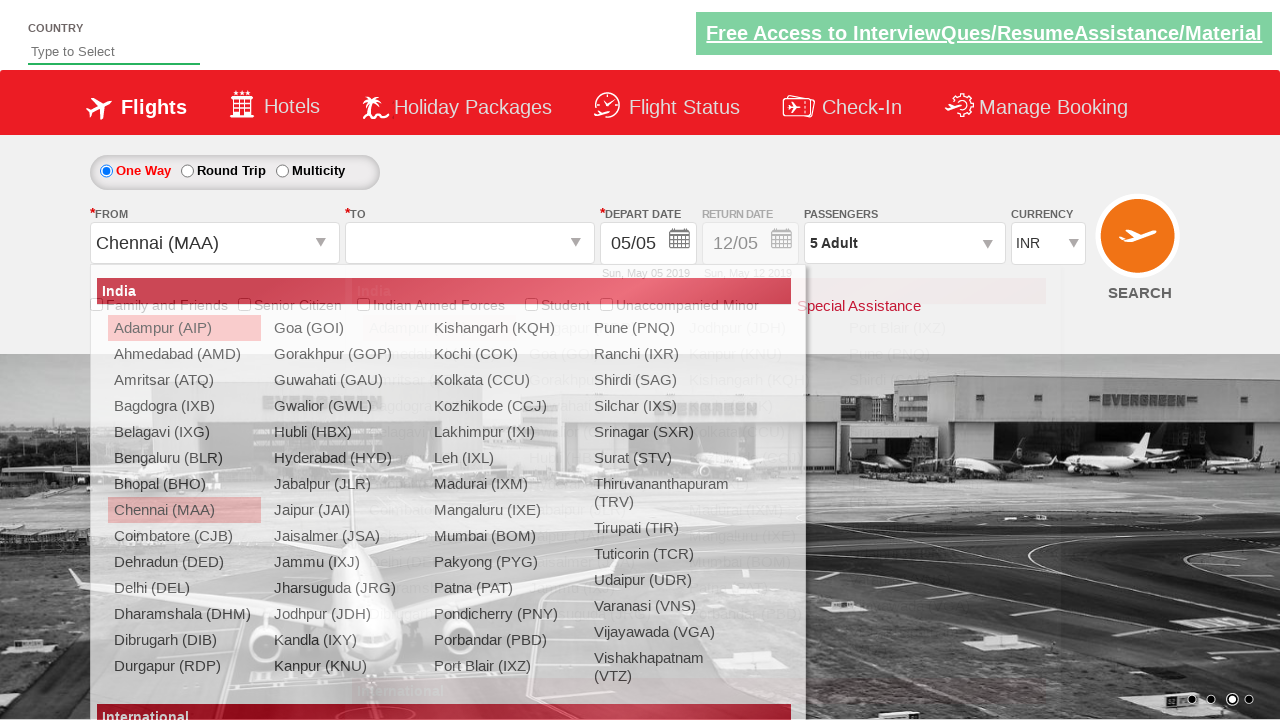

Waited 2 seconds for destination dropdown to load
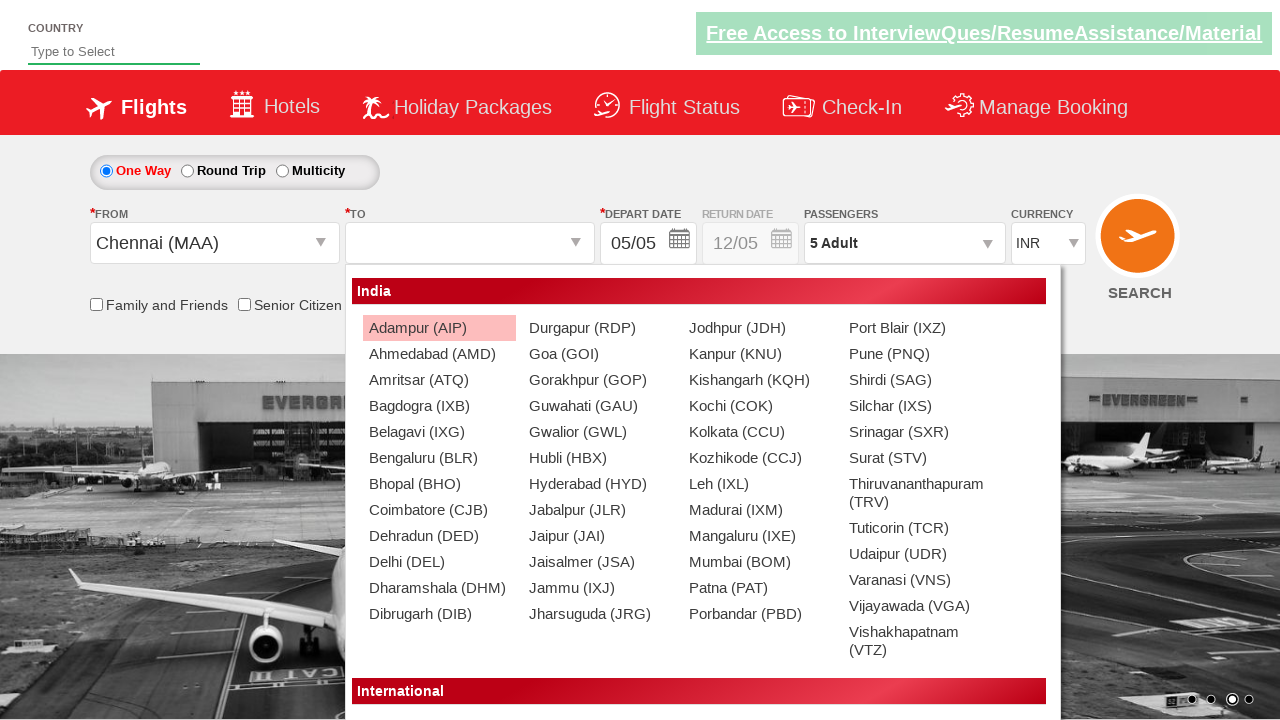

Selected AMD (Ahmedabad) as destination airport at (439, 354) on (//a[@value='AMD'])[2]
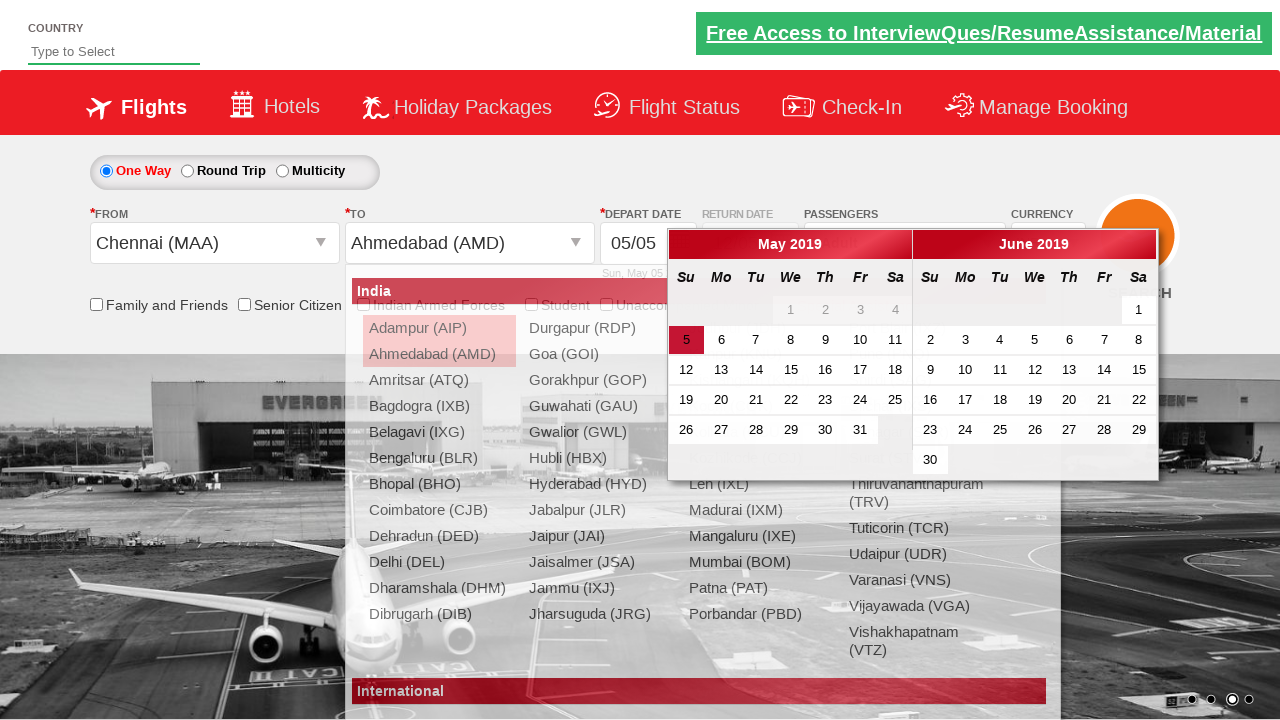

Selected current date from calendar at (686, 340) on .ui-state-default.ui-state-active
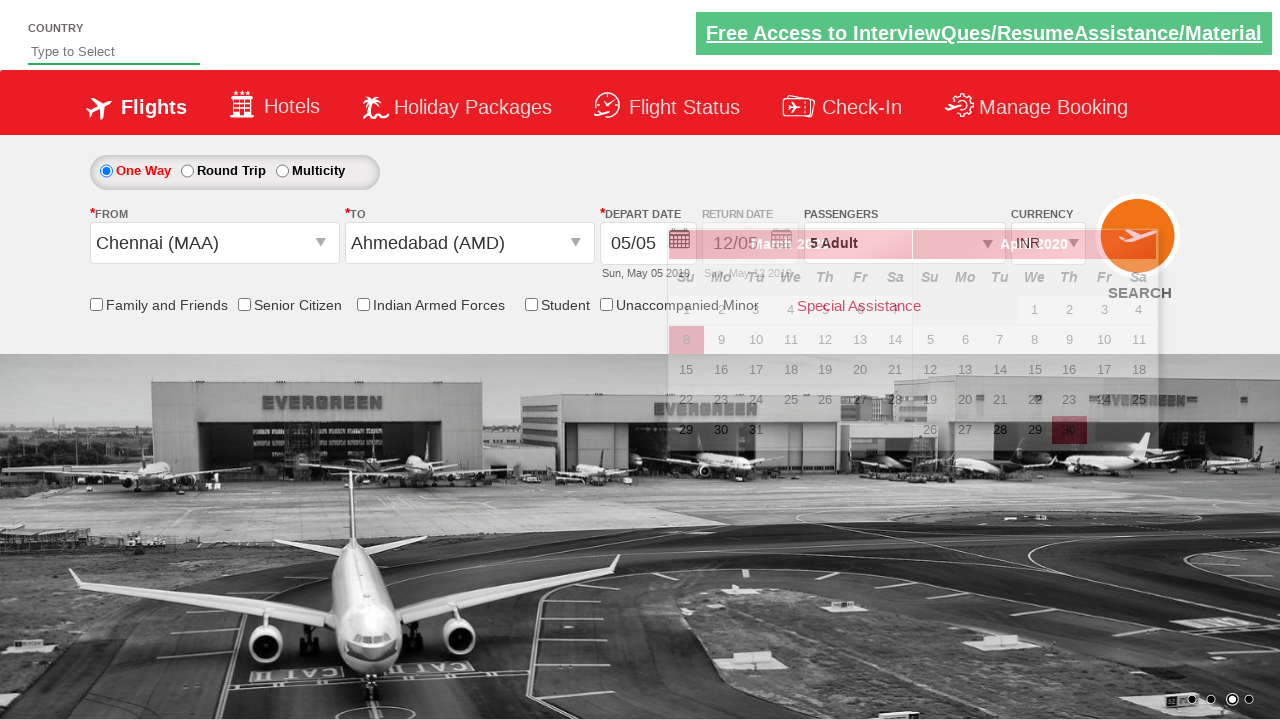

Filled autosuggestive field with 'IND' on #autosuggest
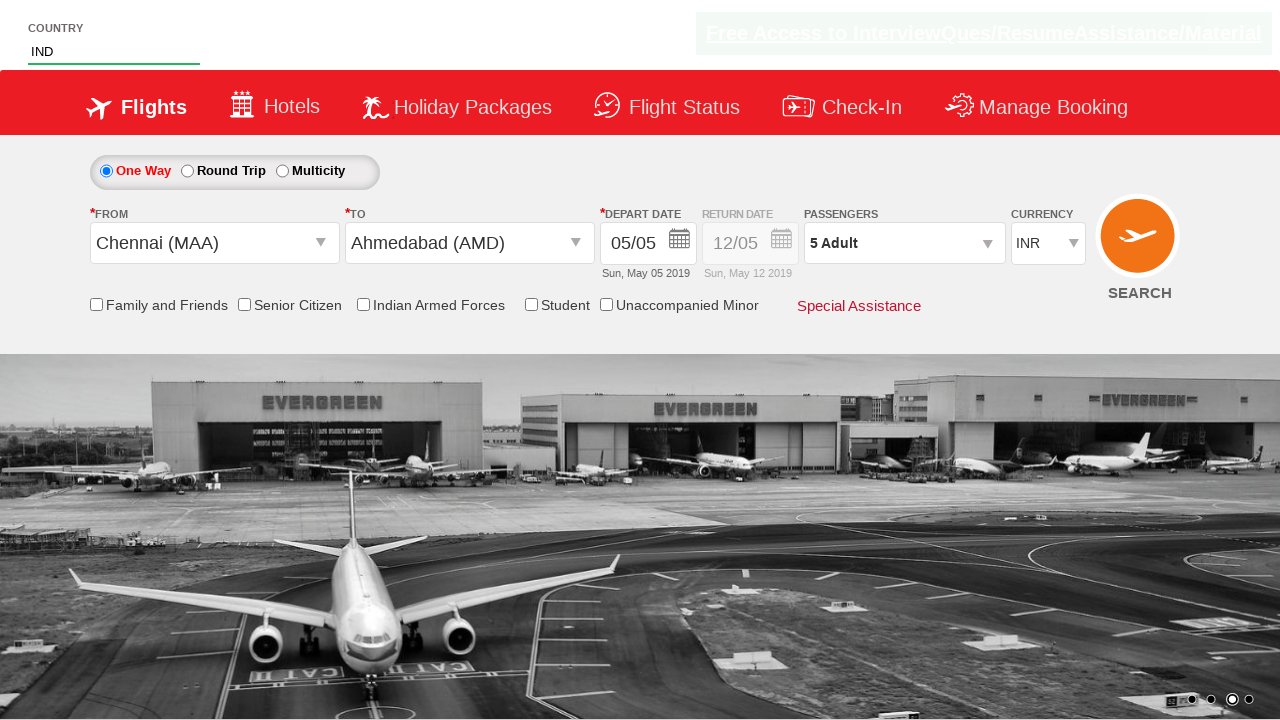

Waited 2 seconds for autosuggestive options to appear
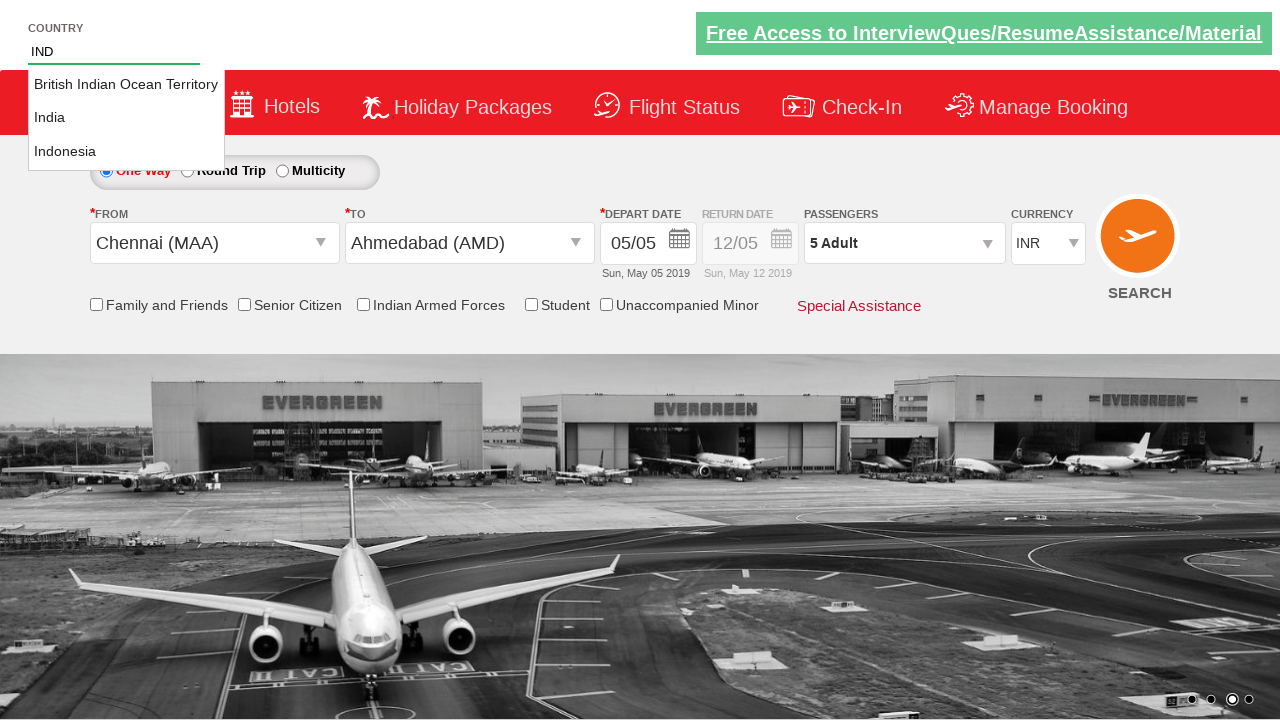

Selected 'India' from autosuggestive dropdown options at (126, 118) on li.ui-menu-item a >> nth=1
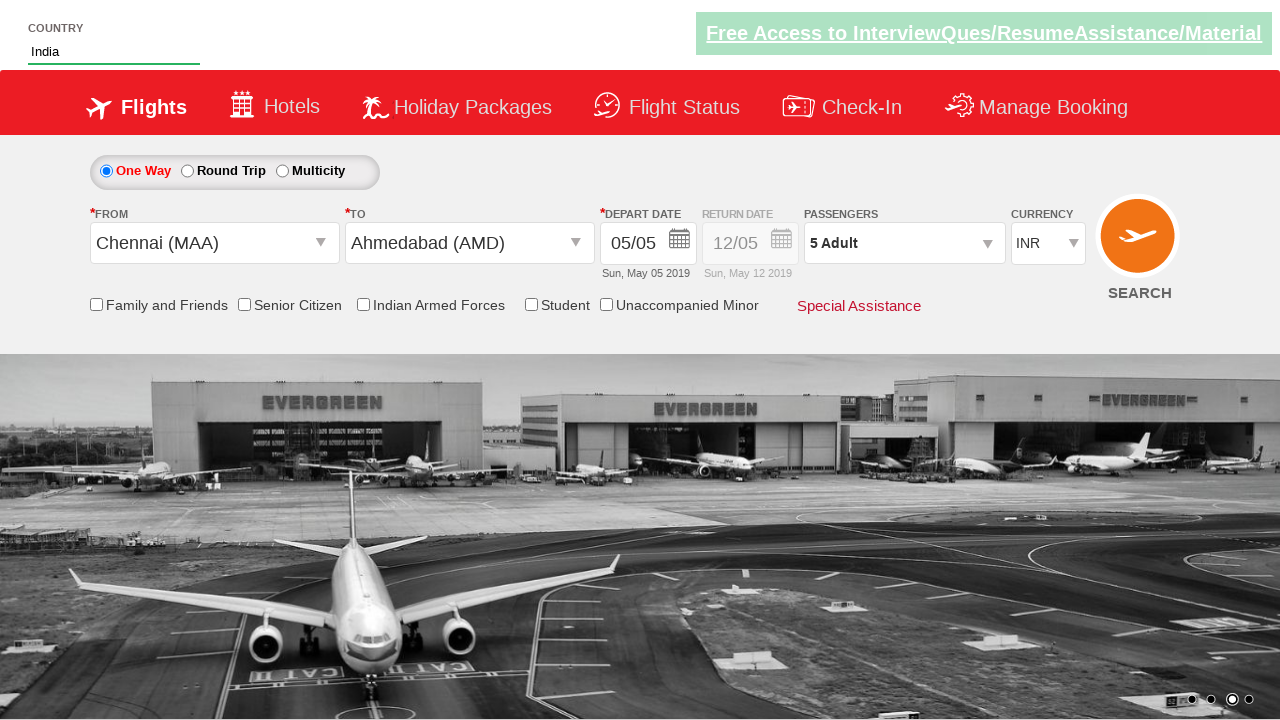

Verified that friends and family checkbox is not selected
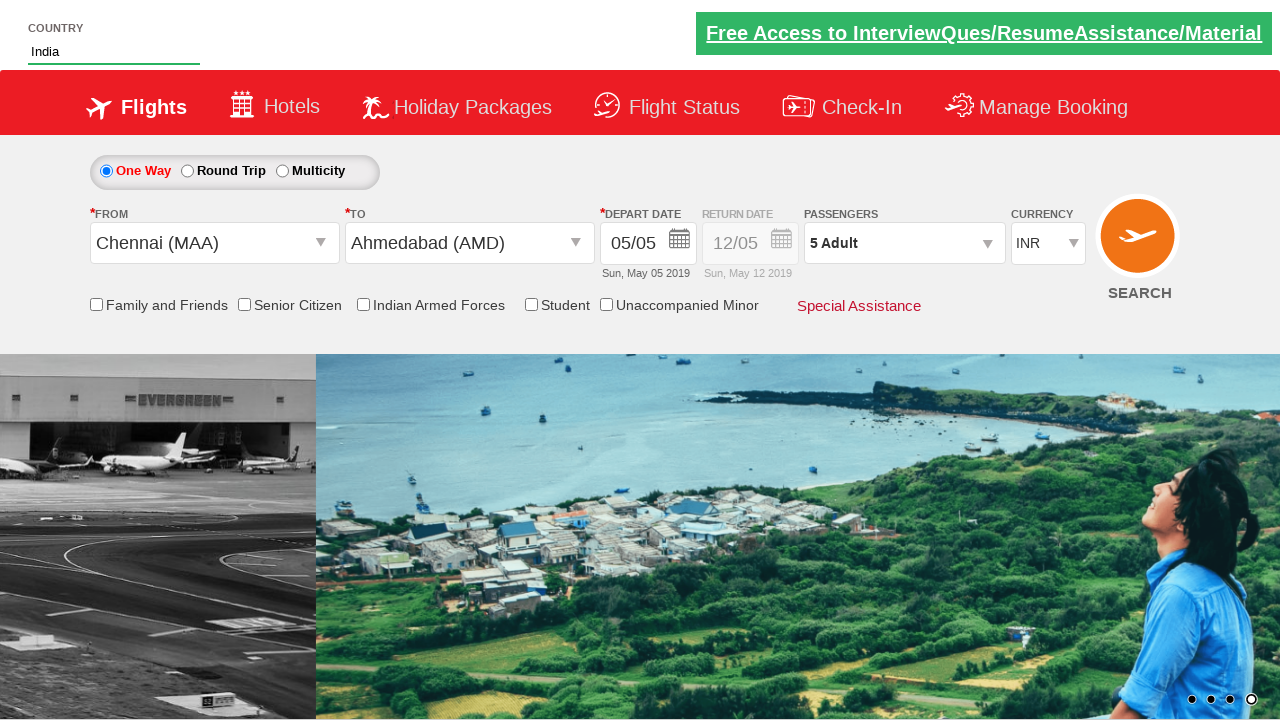

Clicked senior citizen discount checkbox at (244, 304) on input[name*='SeniorCitizenDiscount']
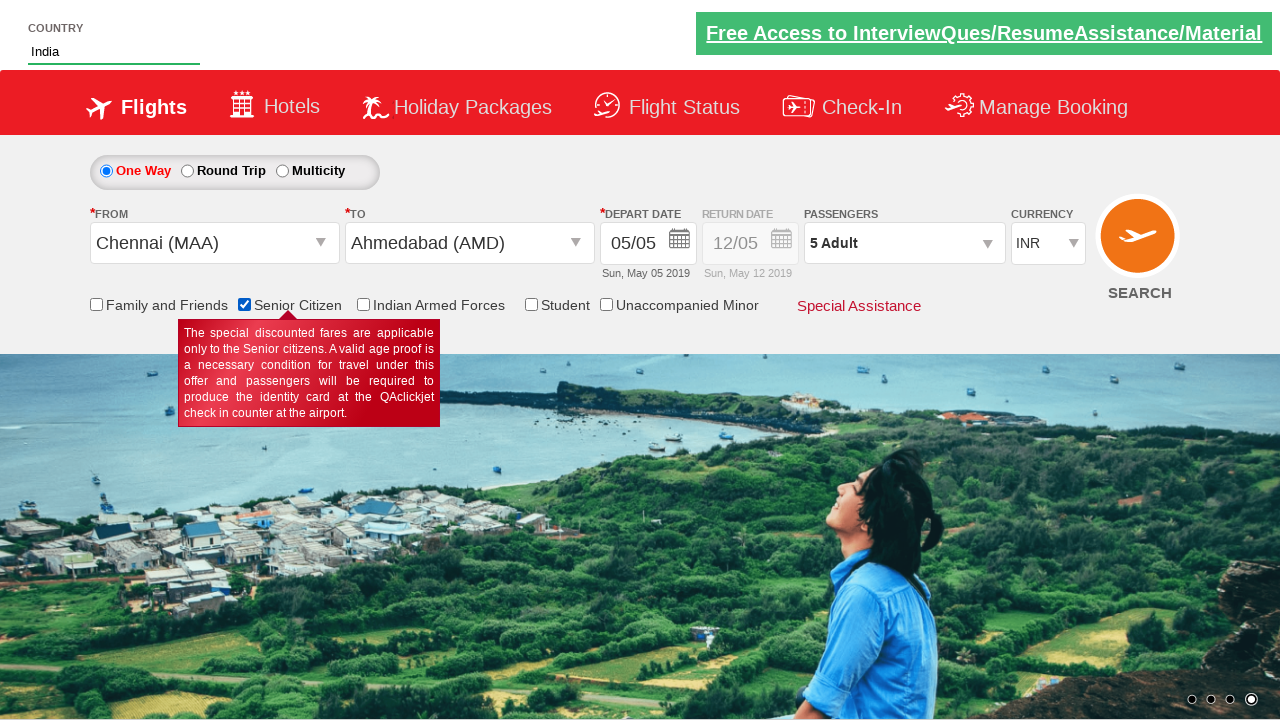

Verified that senior citizen discount checkbox is now selected
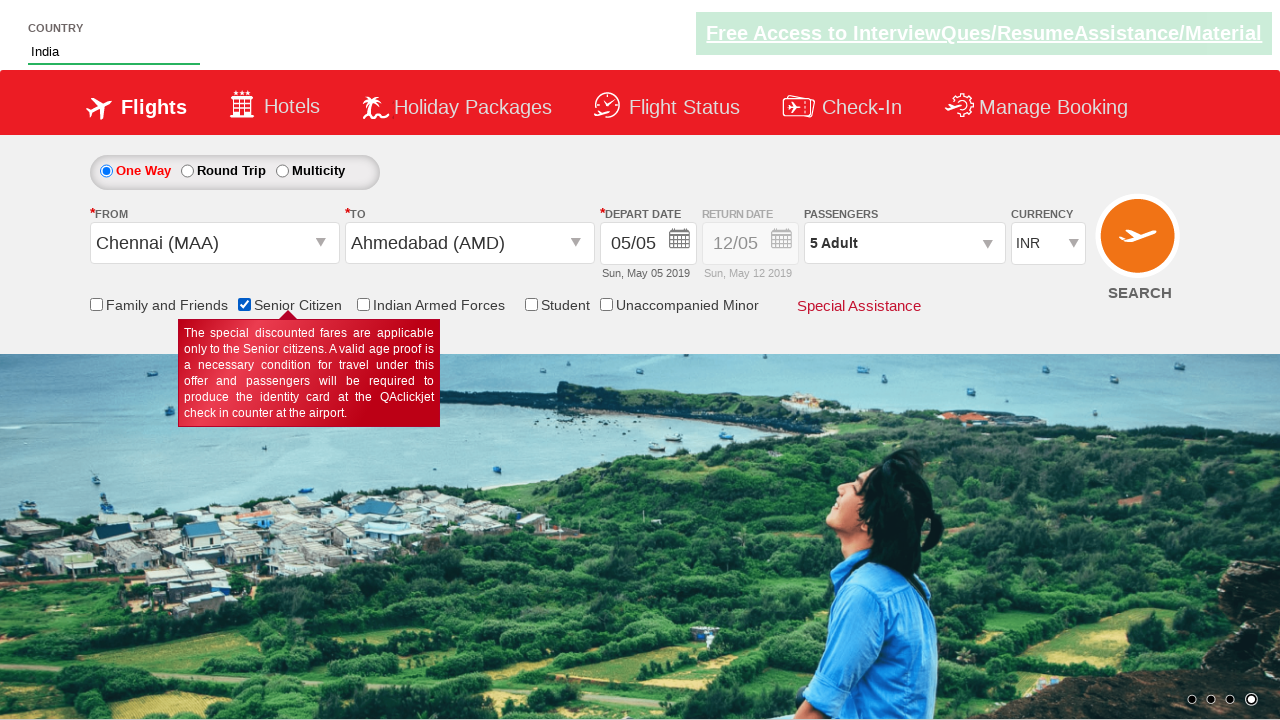

Clicked one-way trip radio button at (106, 171) on #ctl00_mainContent_rbtnl_Trip_0
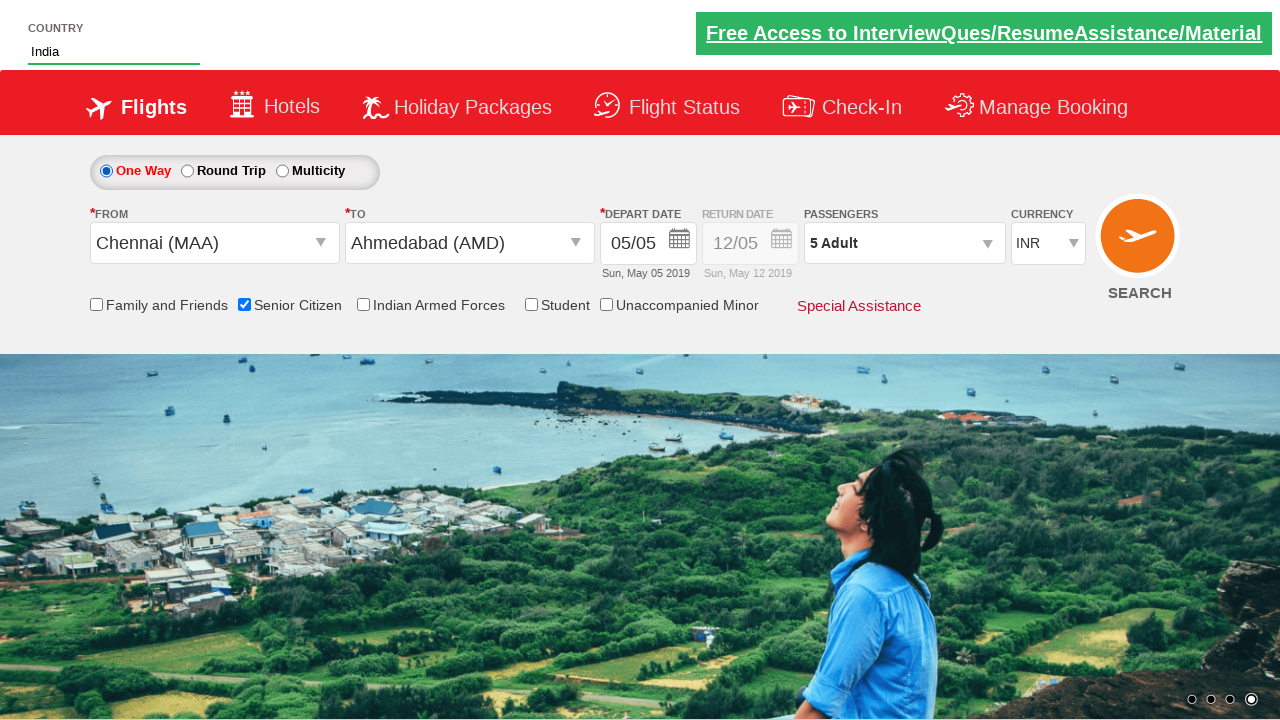

Clicked round trip radio button at (187, 171) on #ctl00_mainContent_rbtnl_Trip_1
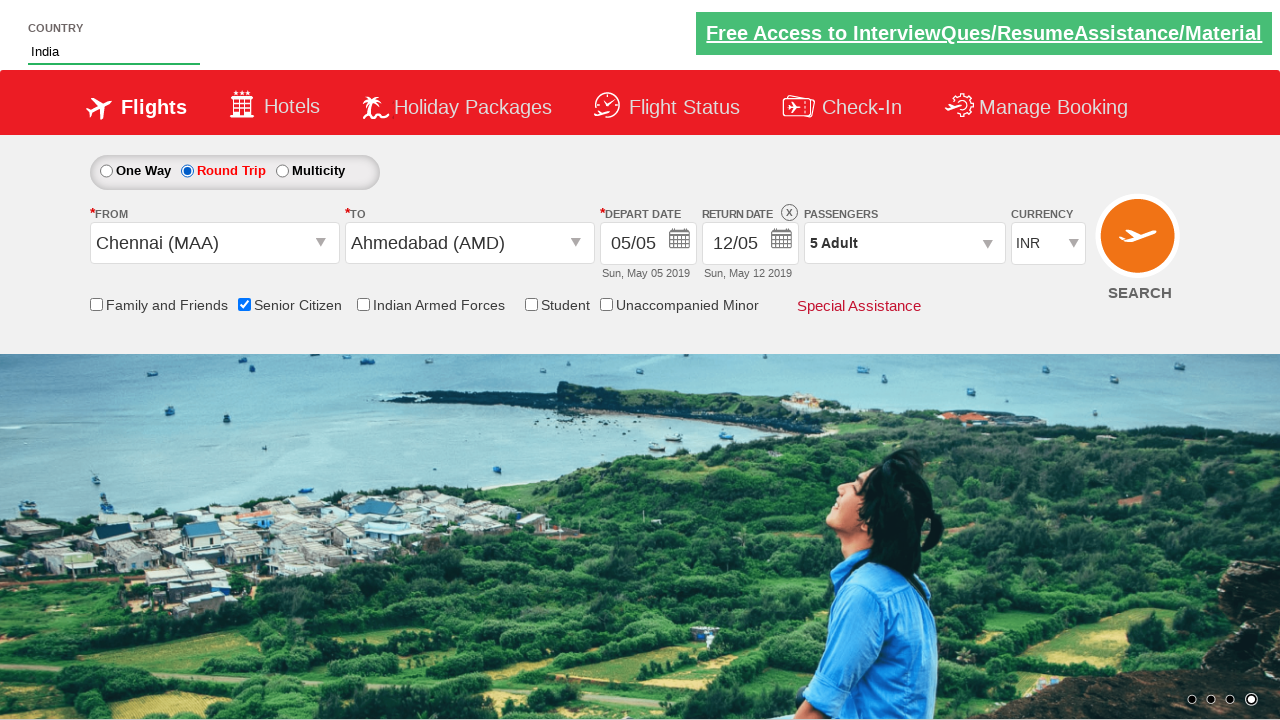

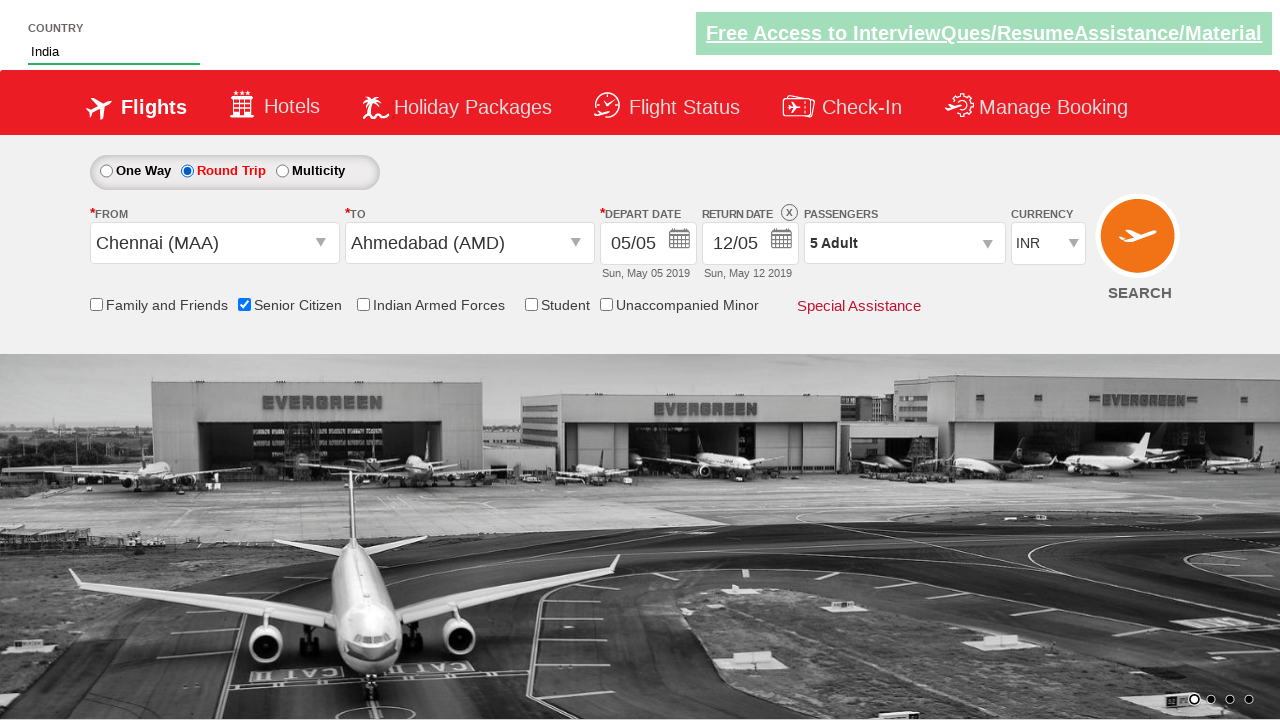